Tests product search functionality by searching for a product and verifying the search results display the correct product

Starting URL: https://automationexercise.com/products

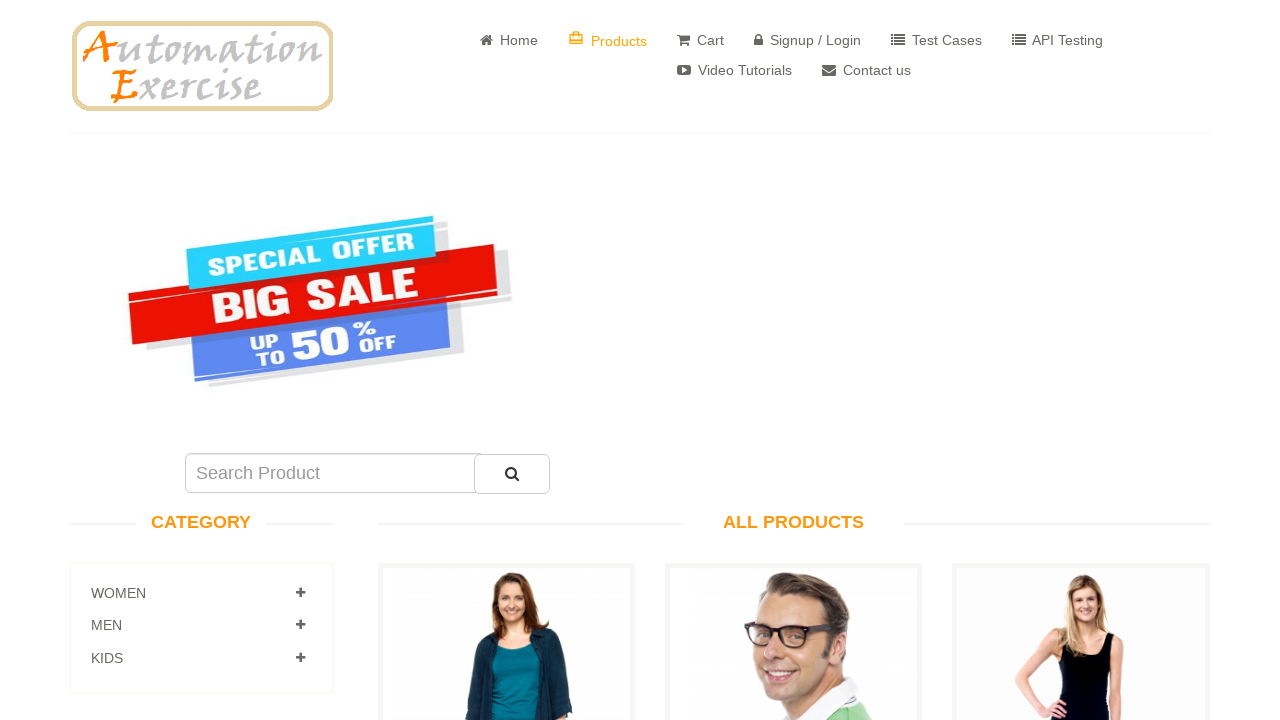

Filled search field with 'Blue Top' on input#search_product
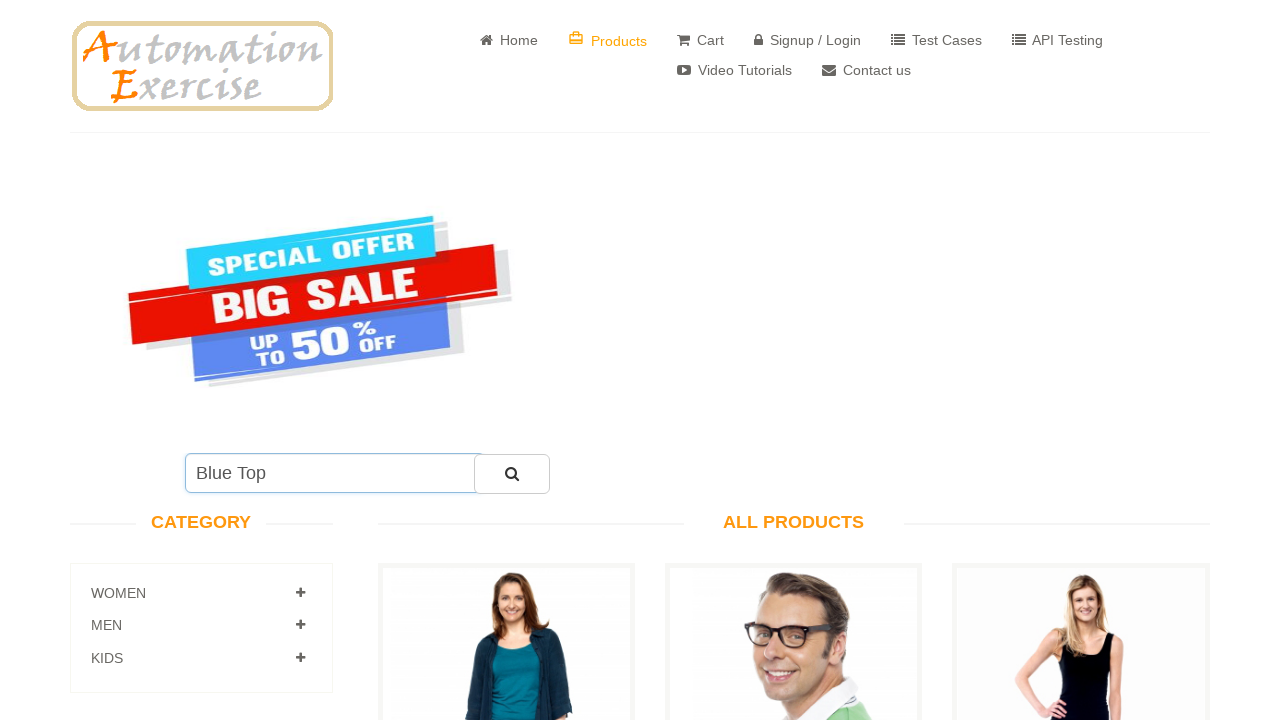

Clicked search button to search for product at (512, 474) on button#submit_search
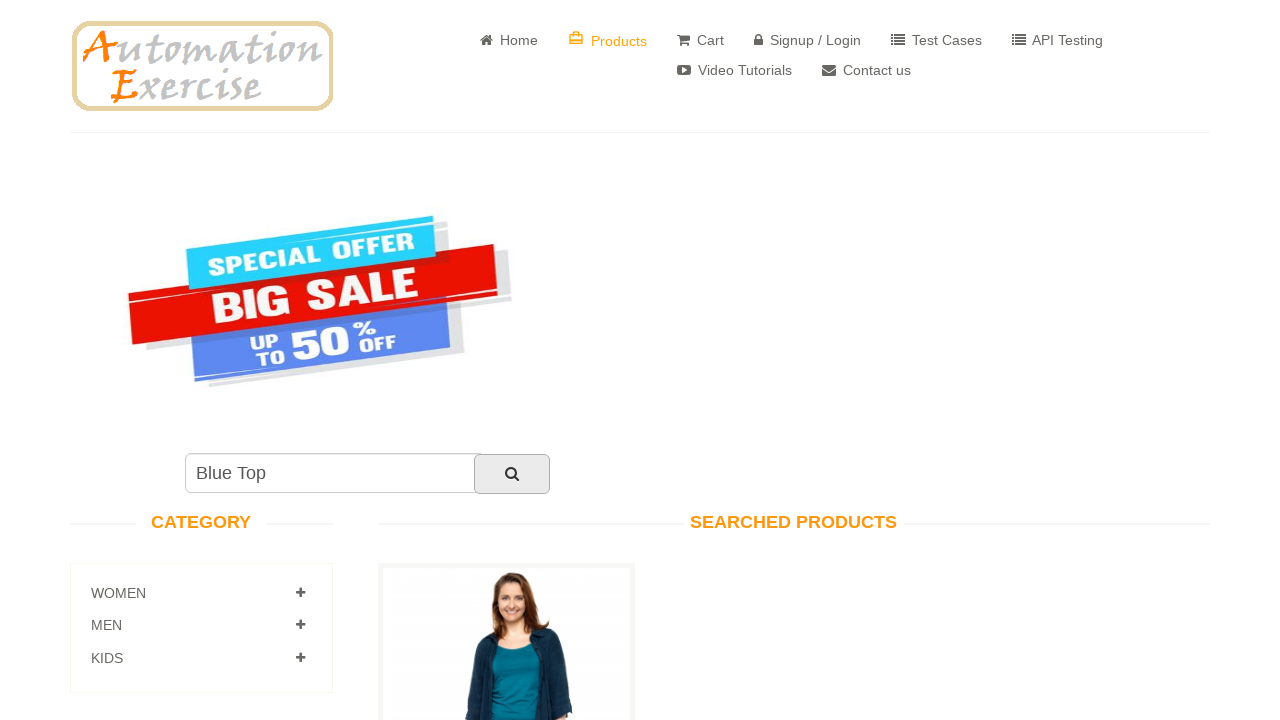

Search results loaded and product 'Blue Top' found in results
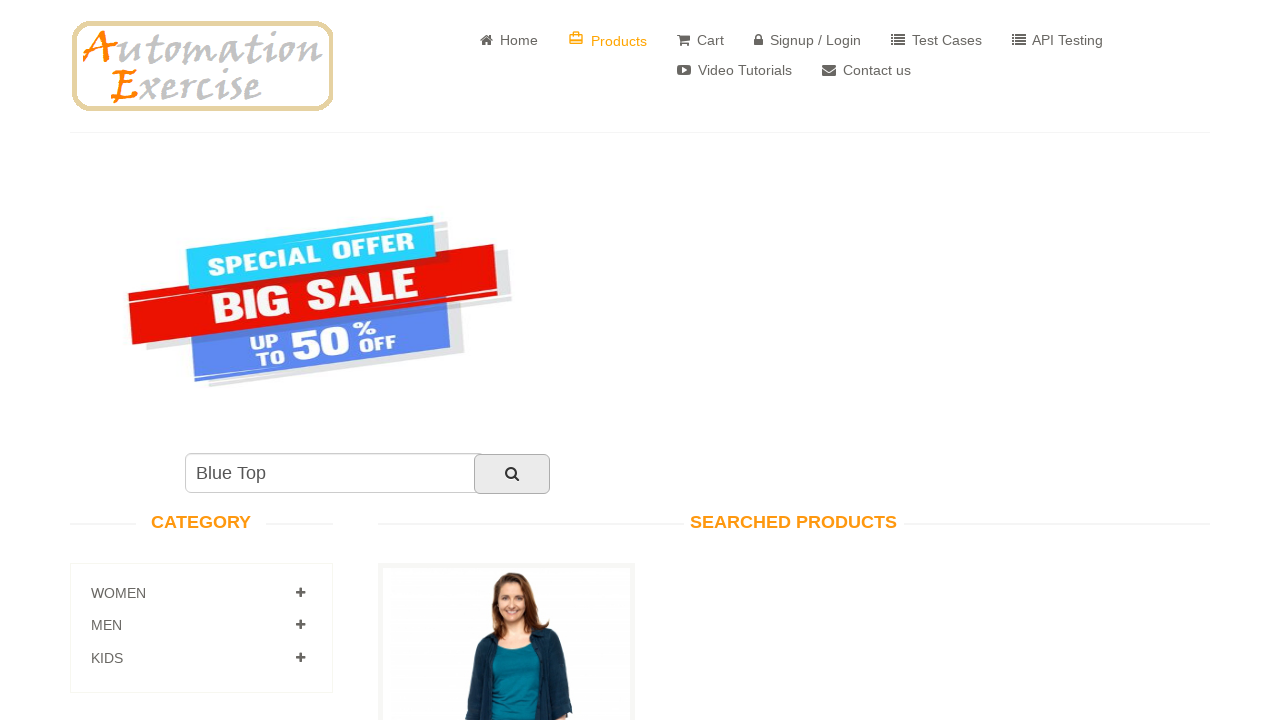

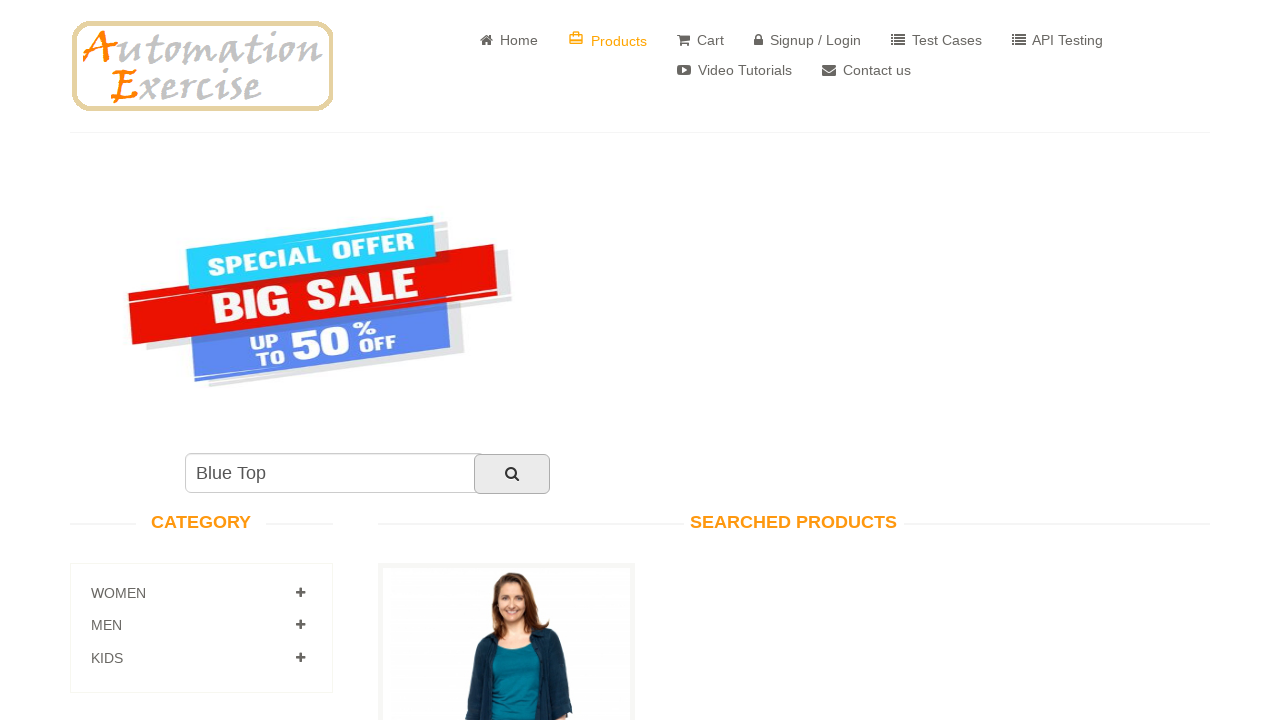